Tests navigation to the Long page by clicking the link

Starting URL: https://bonigarcia.dev/selenium-webdriver-java/

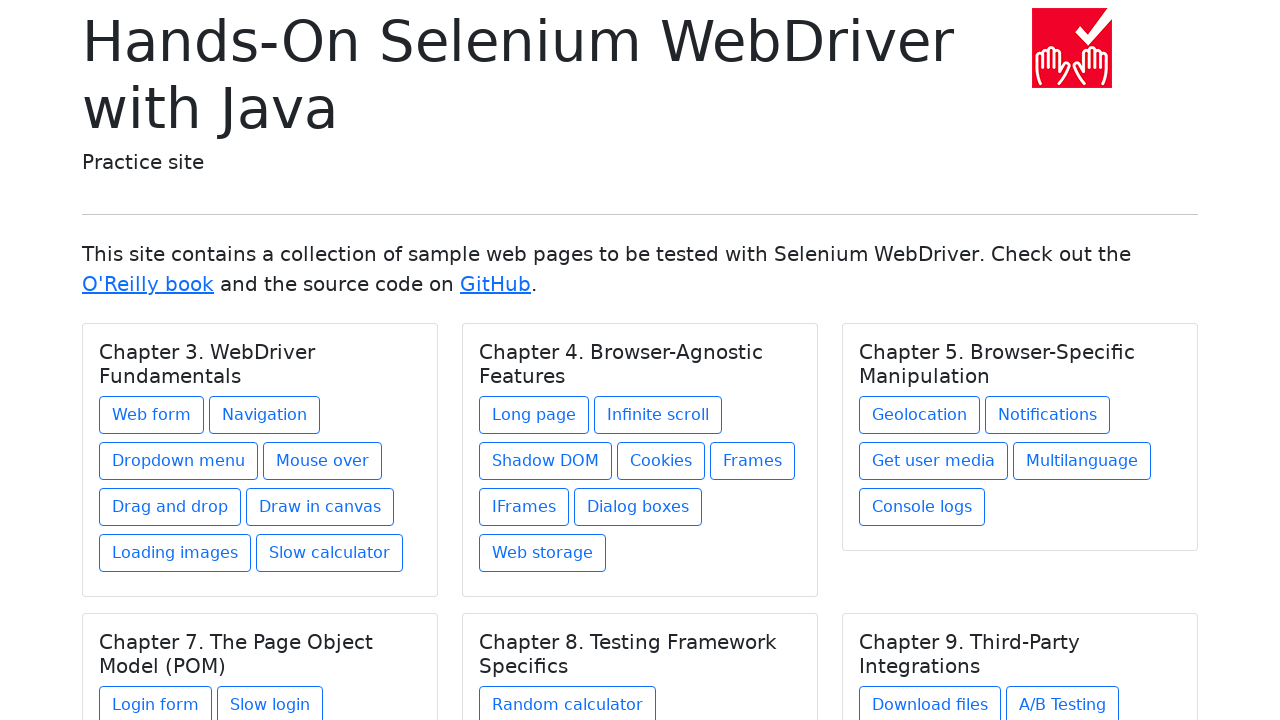

Clicked on the Long page link in Chapter 4 section at (534, 415) on xpath=//div[@class='card-body']/h5[text()='Chapter 4. Browser-Agnostic Features'
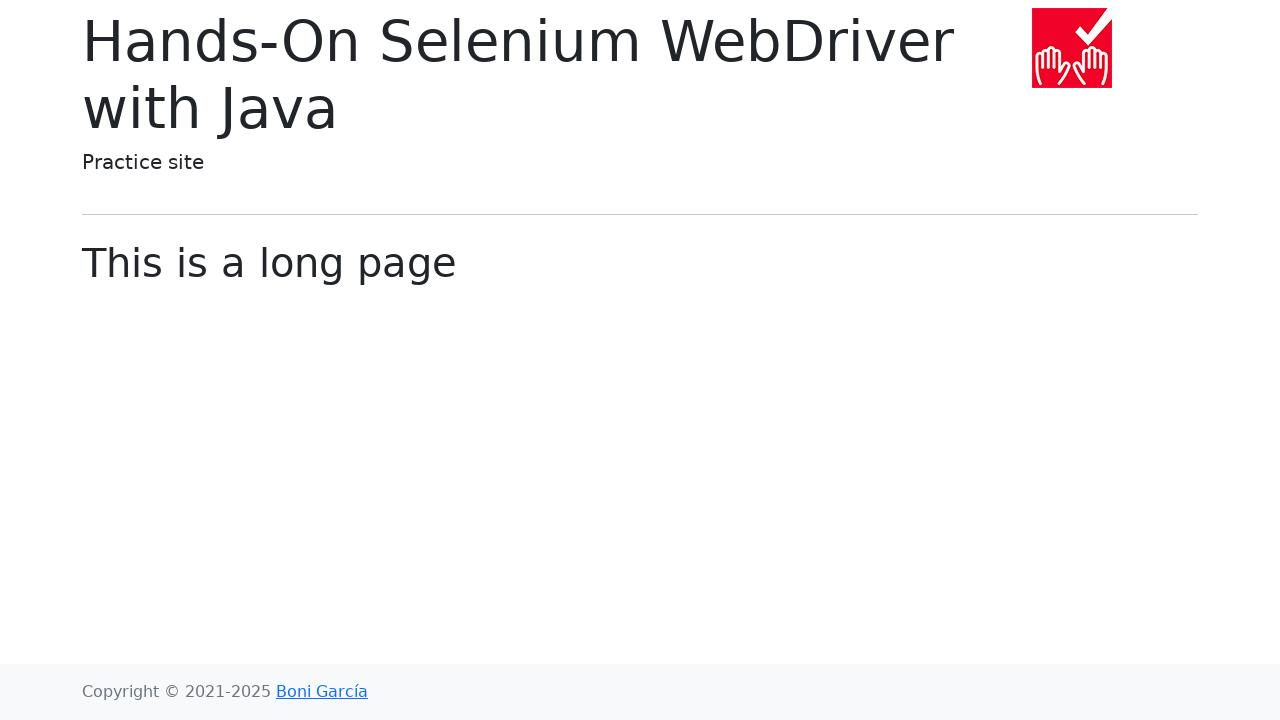

Long page loaded and page title element is visible
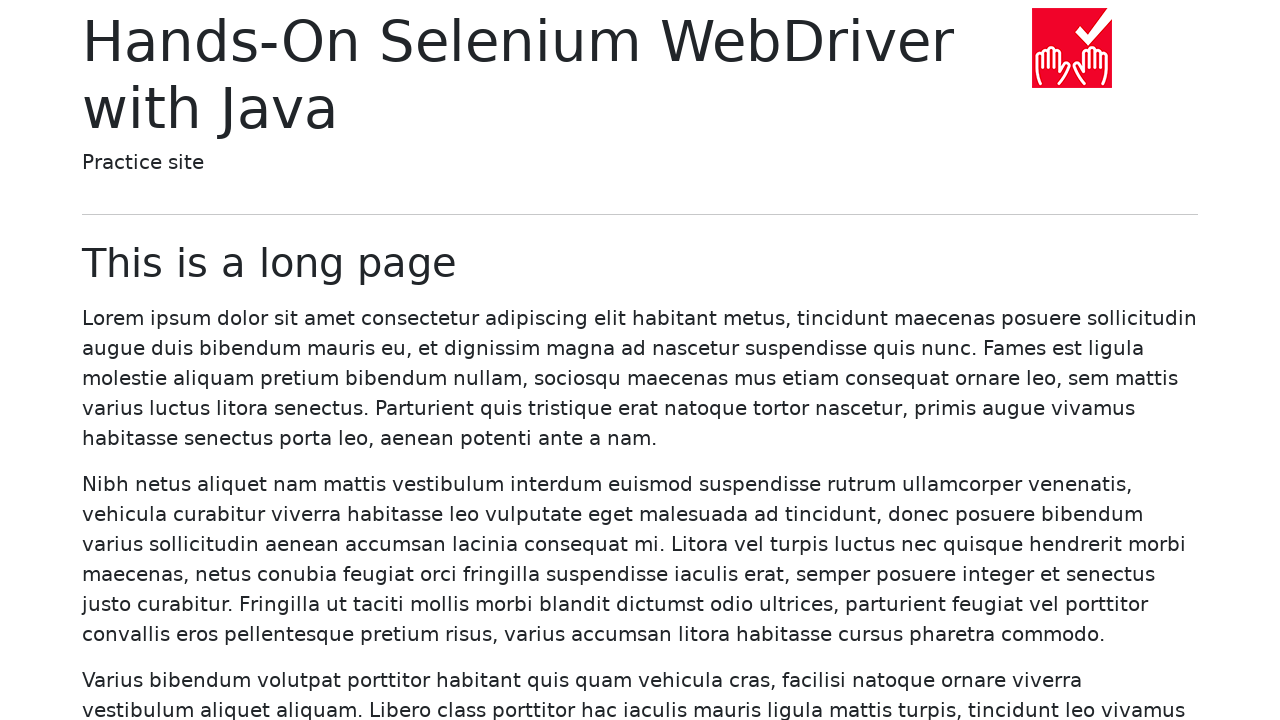

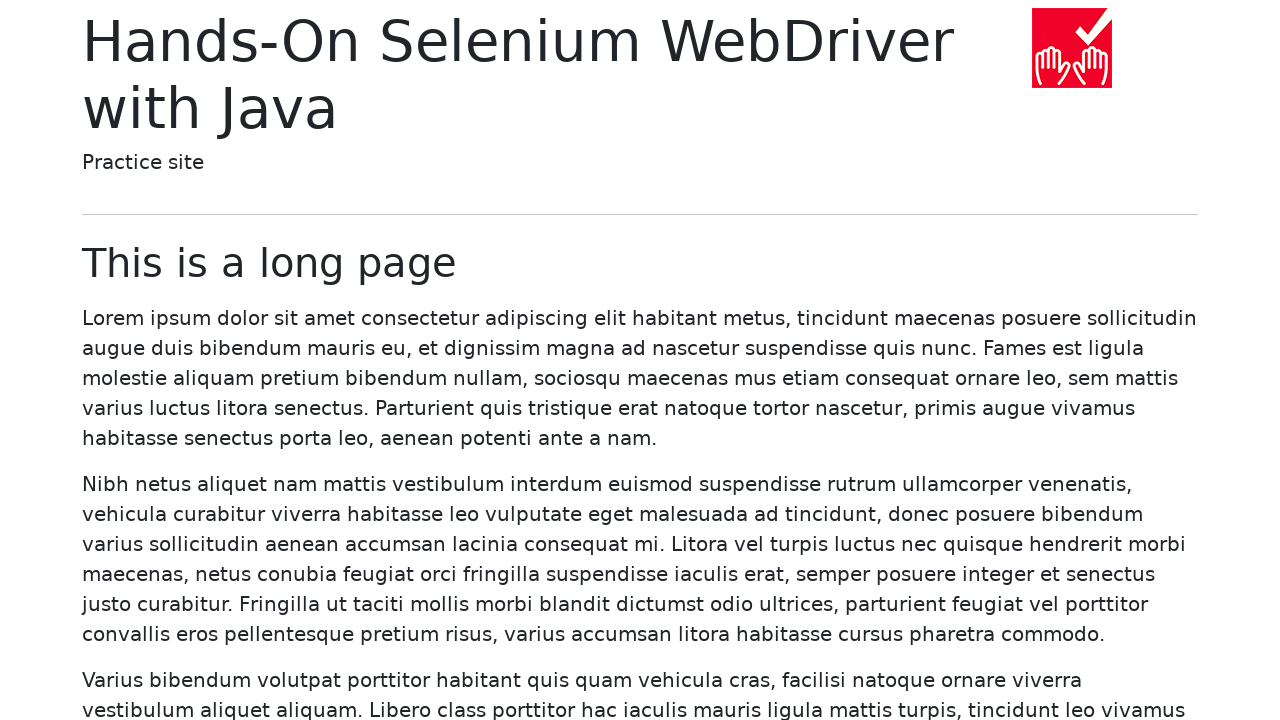